Tests single click action on a button element using Actions class to verify click functionality

Starting URL: https://demoqa.com/buttons

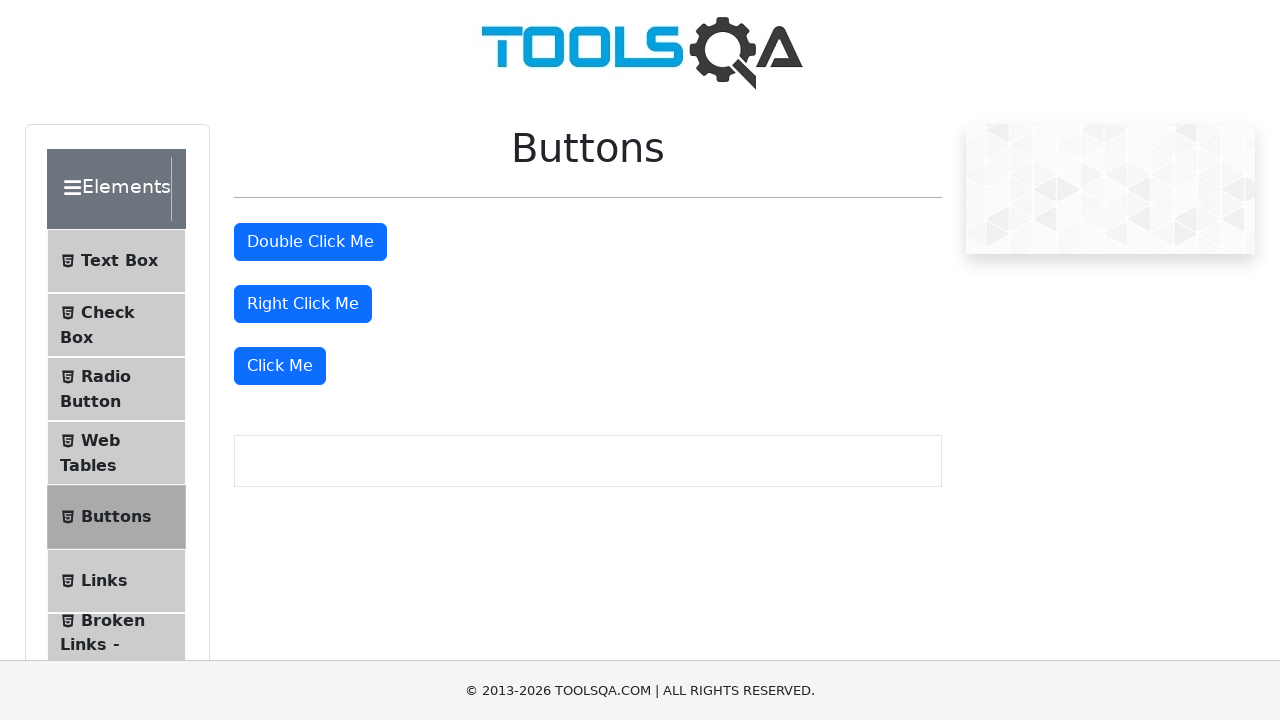

Clicked 'Click Me' button using single click action at (280, 366) on xpath=//button[text()='Click Me']
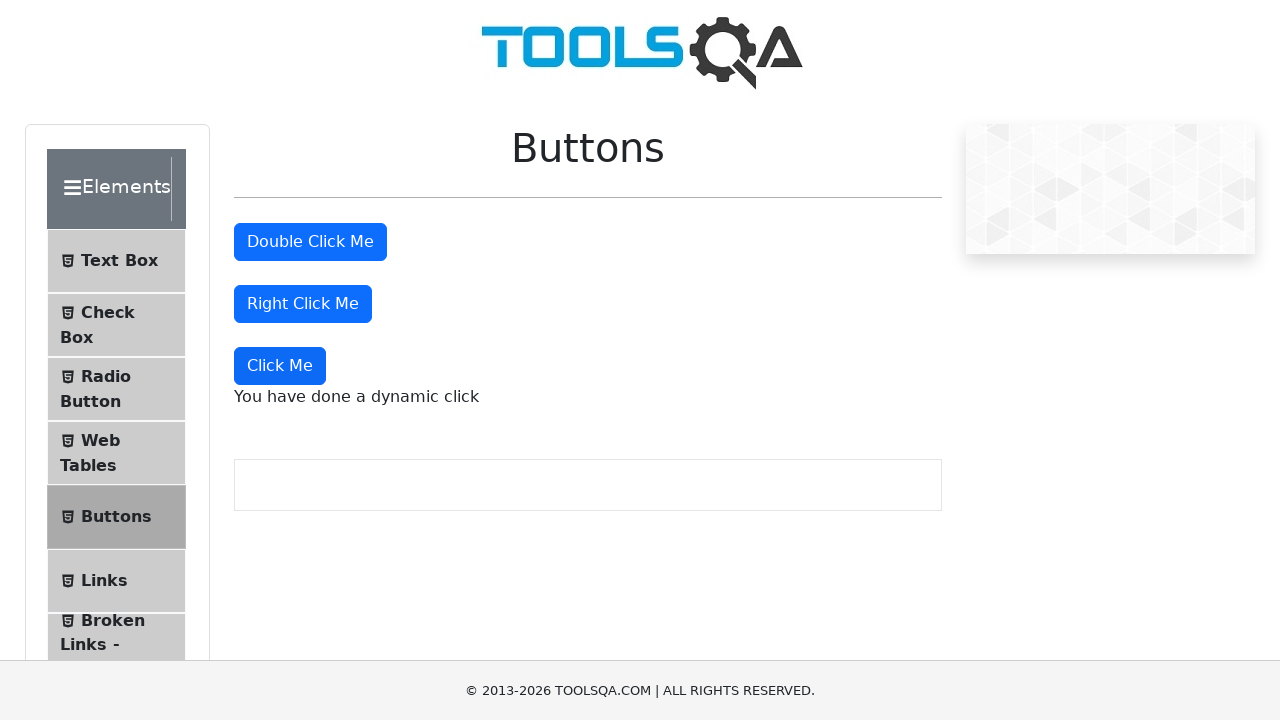

Waited 2 seconds to verify click action result
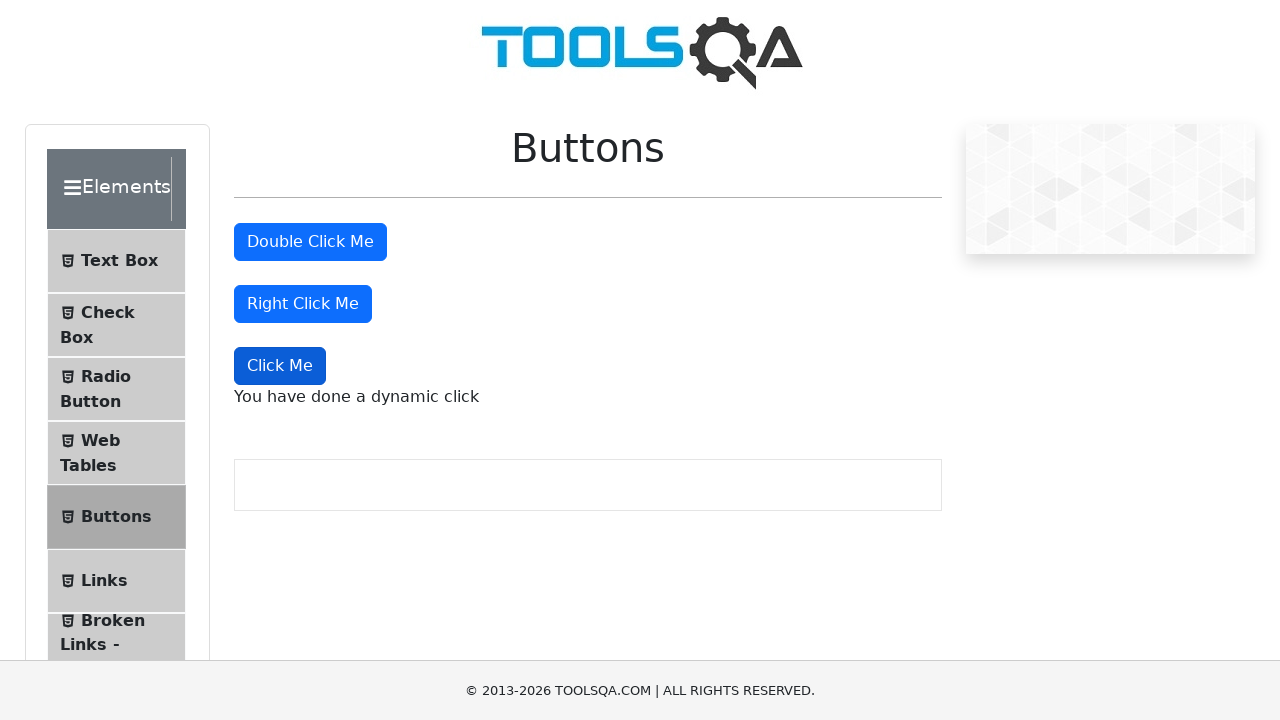

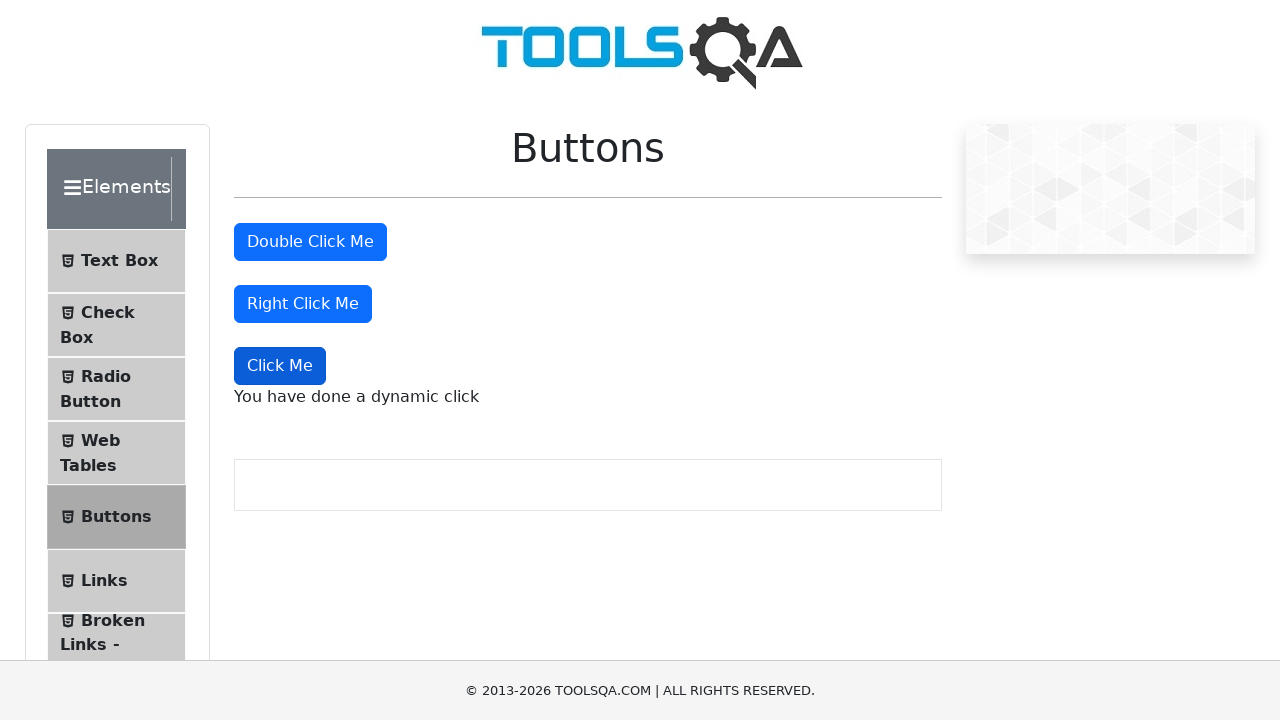